Tests radio button selection on a form by selecting the Male gender option using JavaScript execution to handle potential click interception issues

Starting URL: https://demoqa.com/automation-practice-form

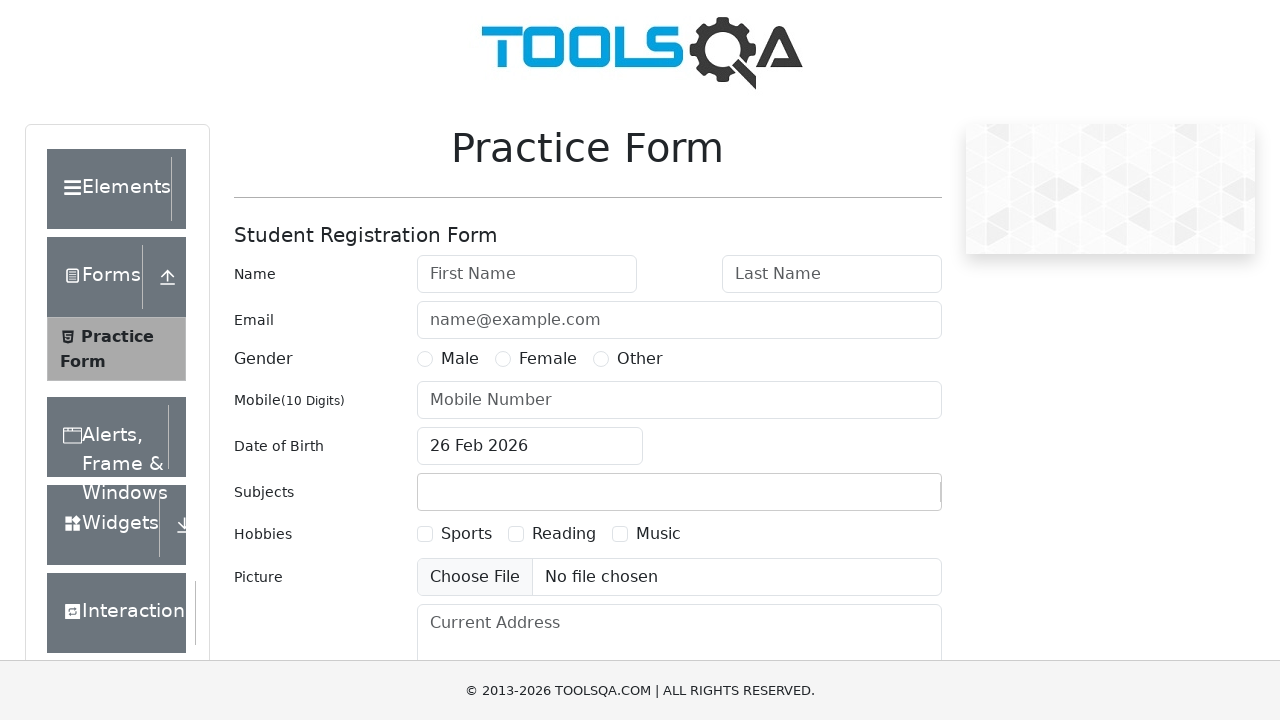

Located Male radio button element
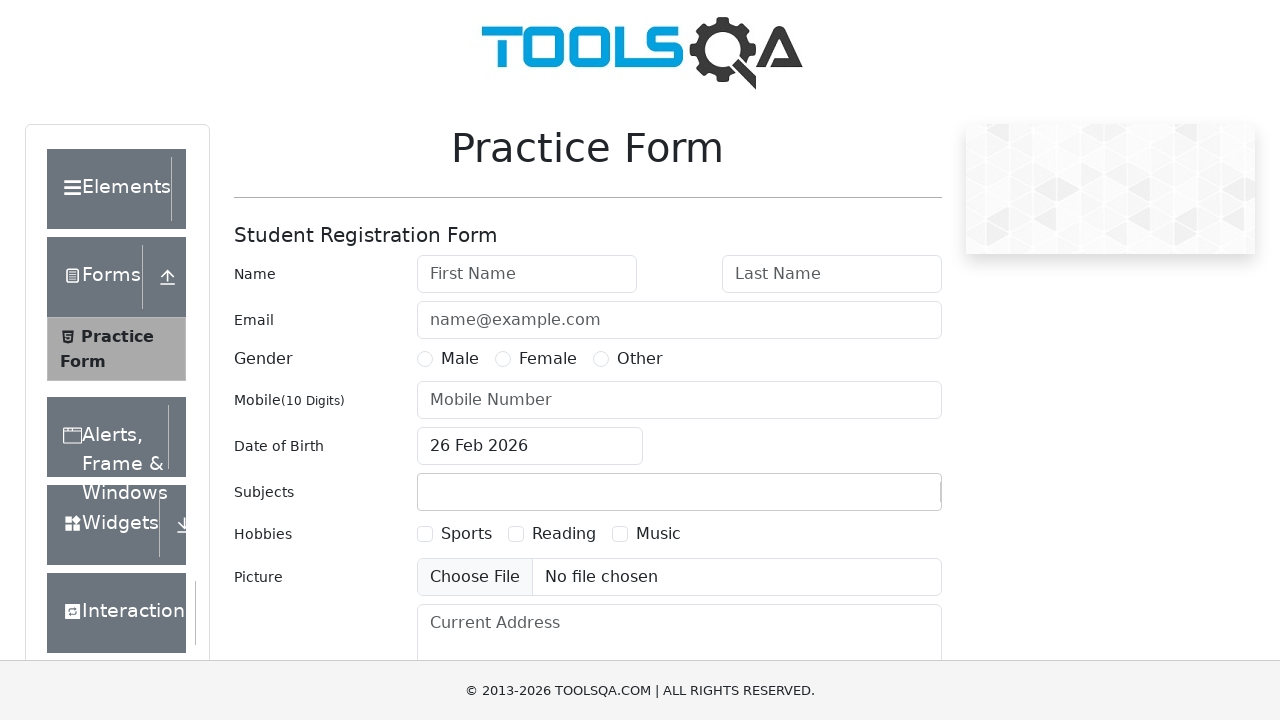

Clicked Male radio button using JavaScript execution to avoid interception
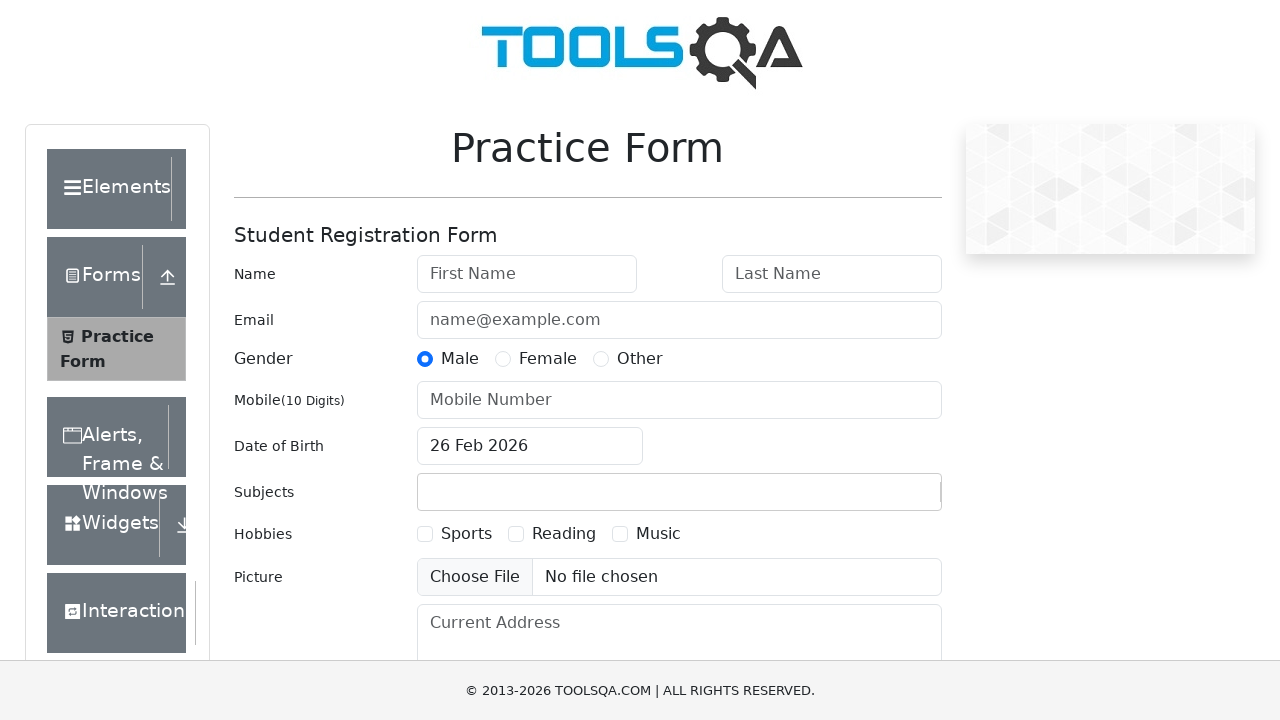

Verified that Male radio button is selected
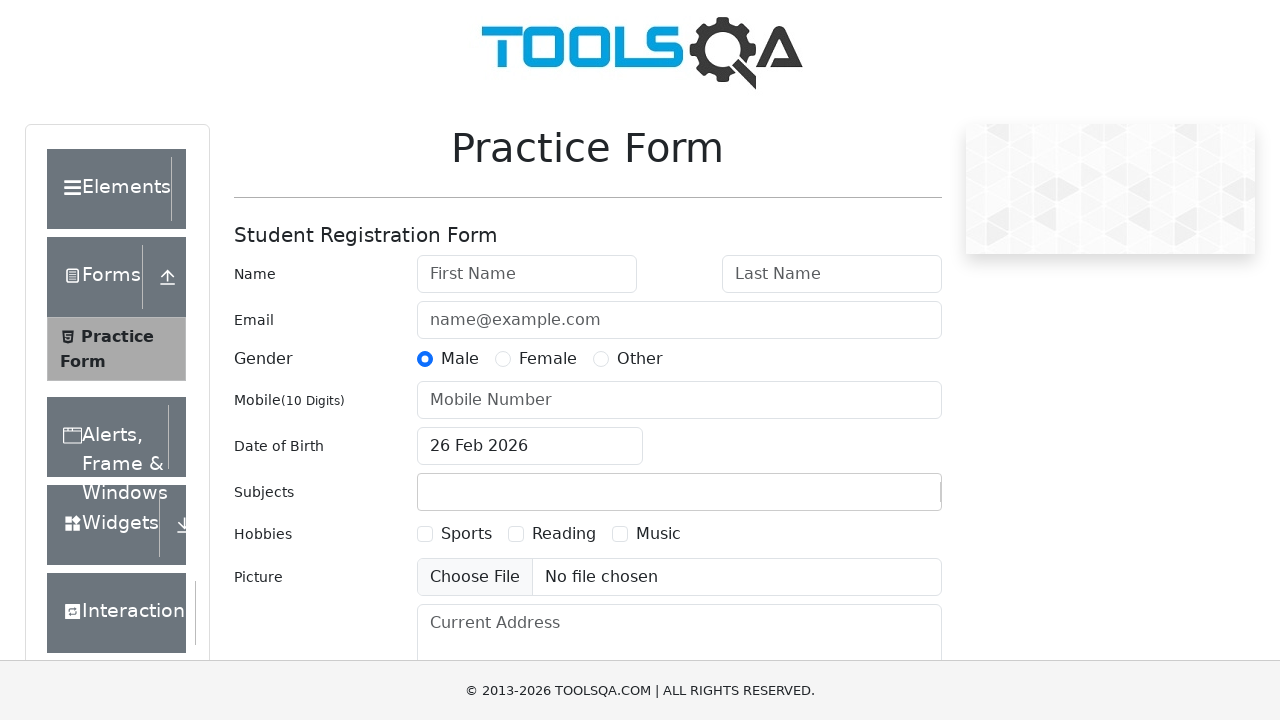

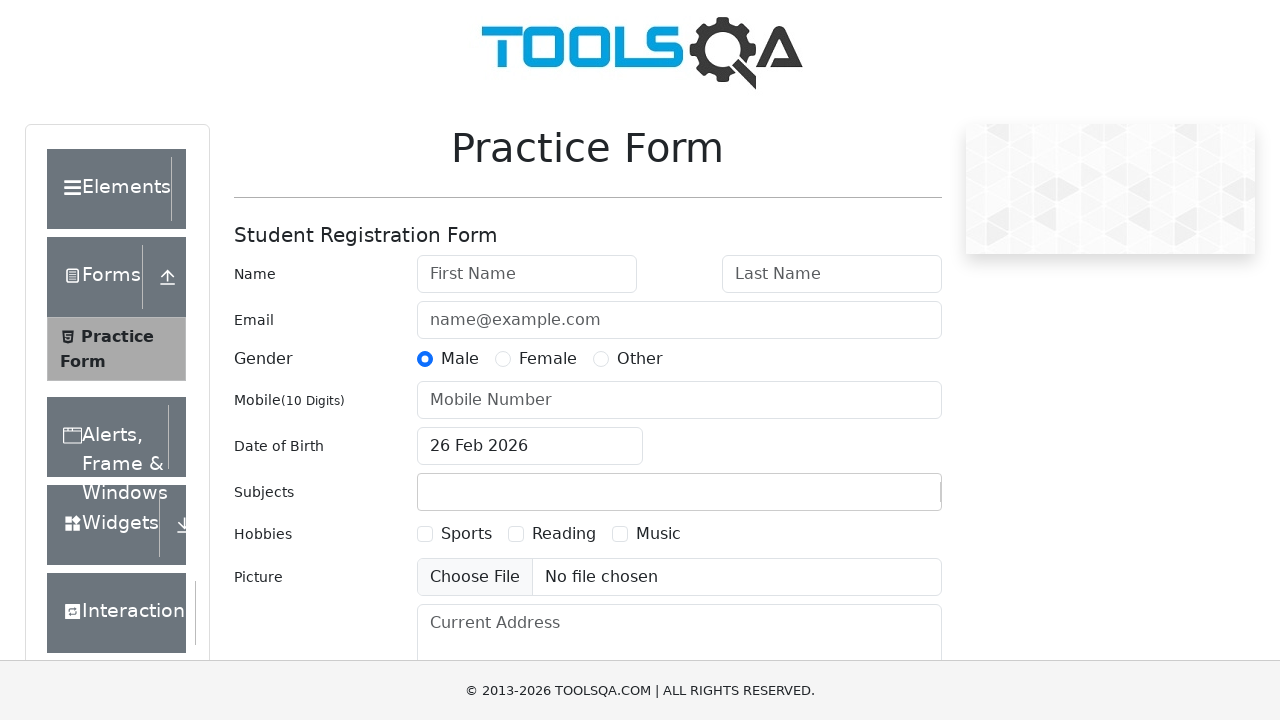